Tests calculator subtraction by entering 3.5 and 1.2, selecting subtract operation, and verifying the result is 2.3

Starting URL: http://calculatorhtml.onrender.com/

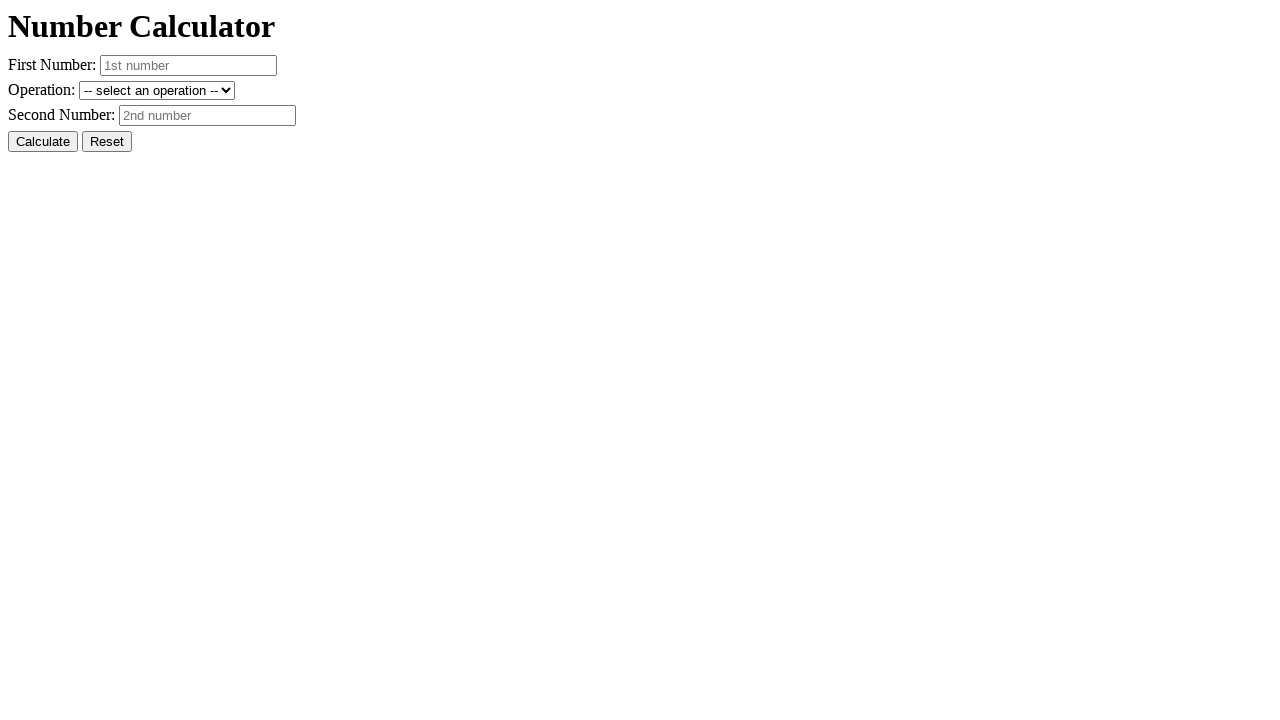

Clicked Reset button to clear previous values at (107, 142) on #resetButton
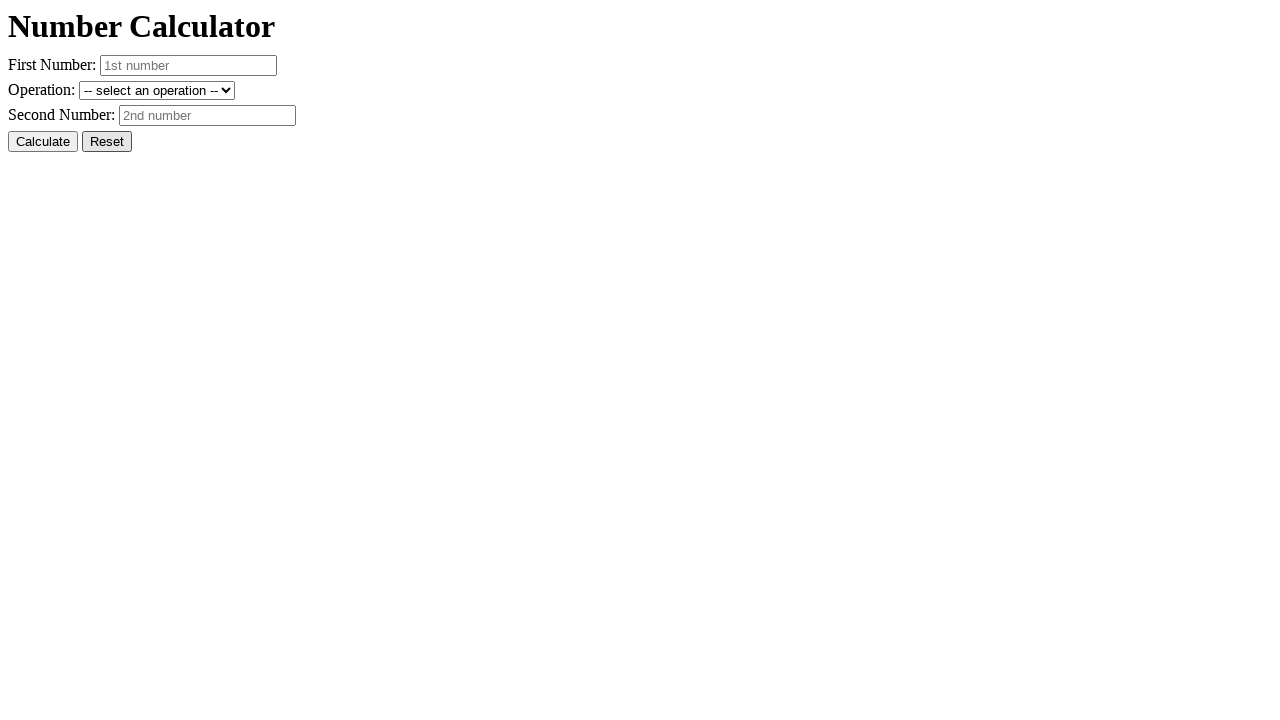

Entered first number 3.5 on #number1
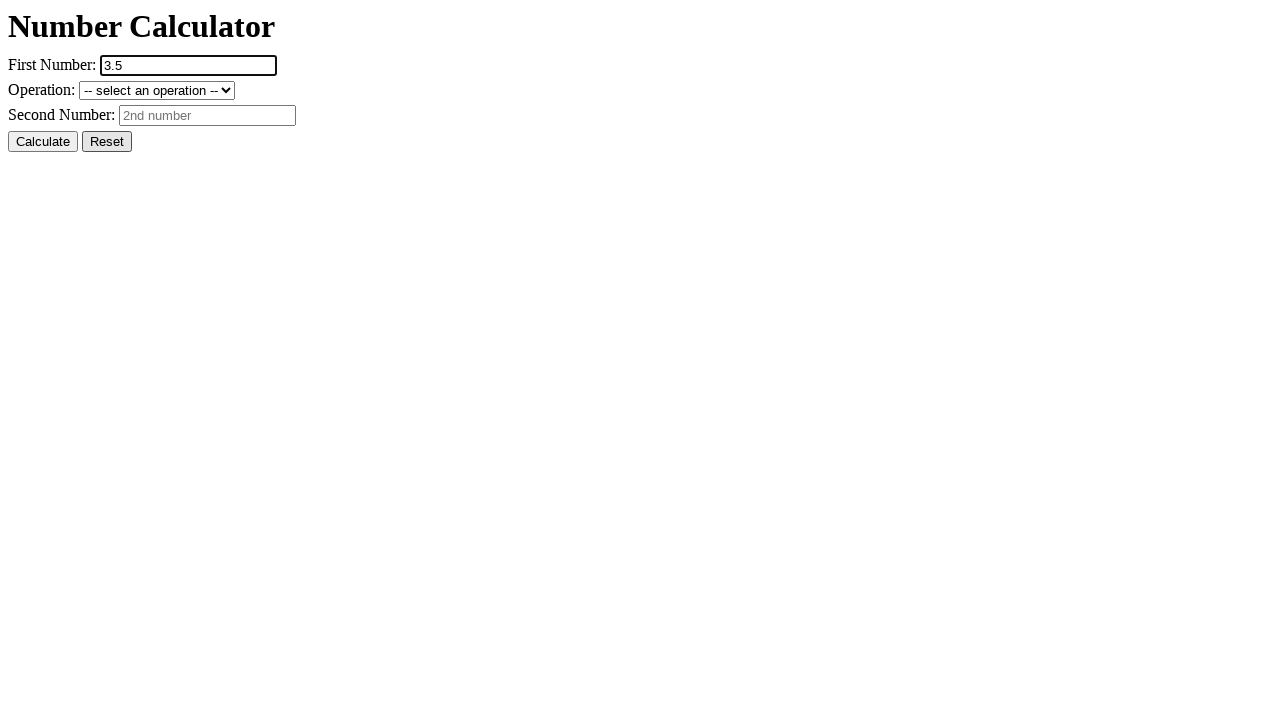

Entered second number 1.2 on #number2
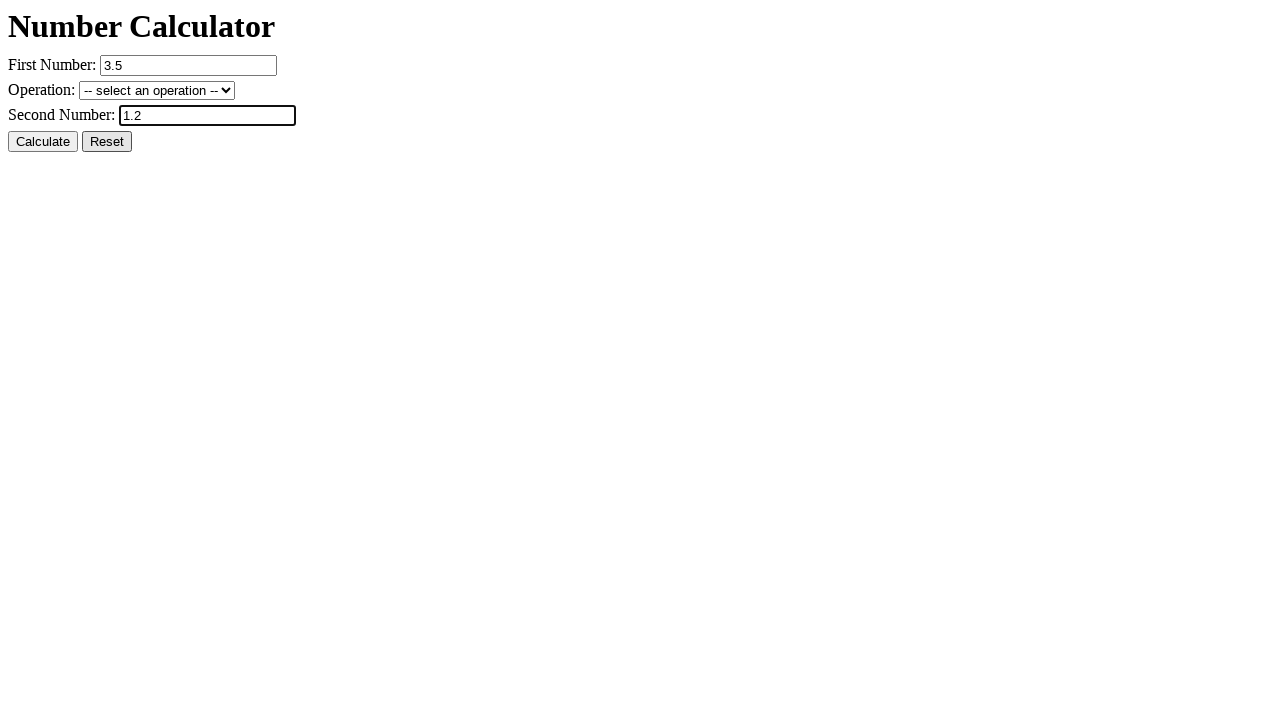

Selected subtract operation from dropdown on #operation
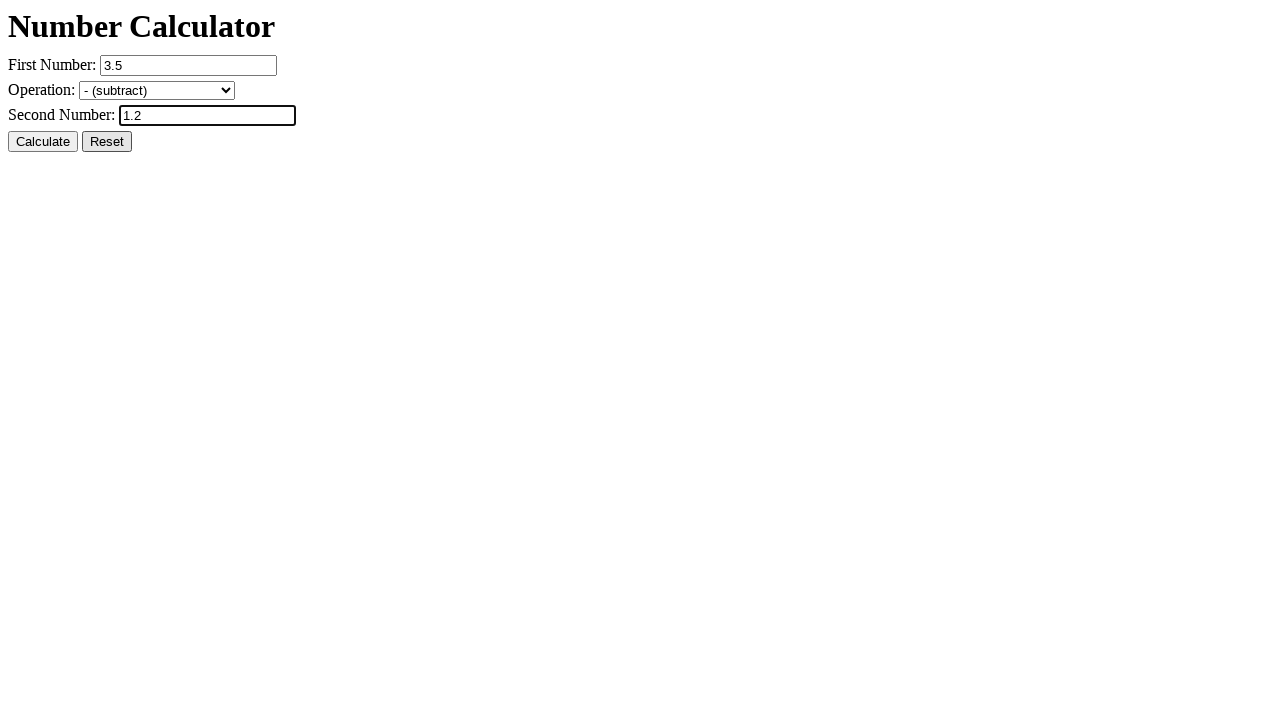

Clicked Calculate button at (43, 142) on #calcButton
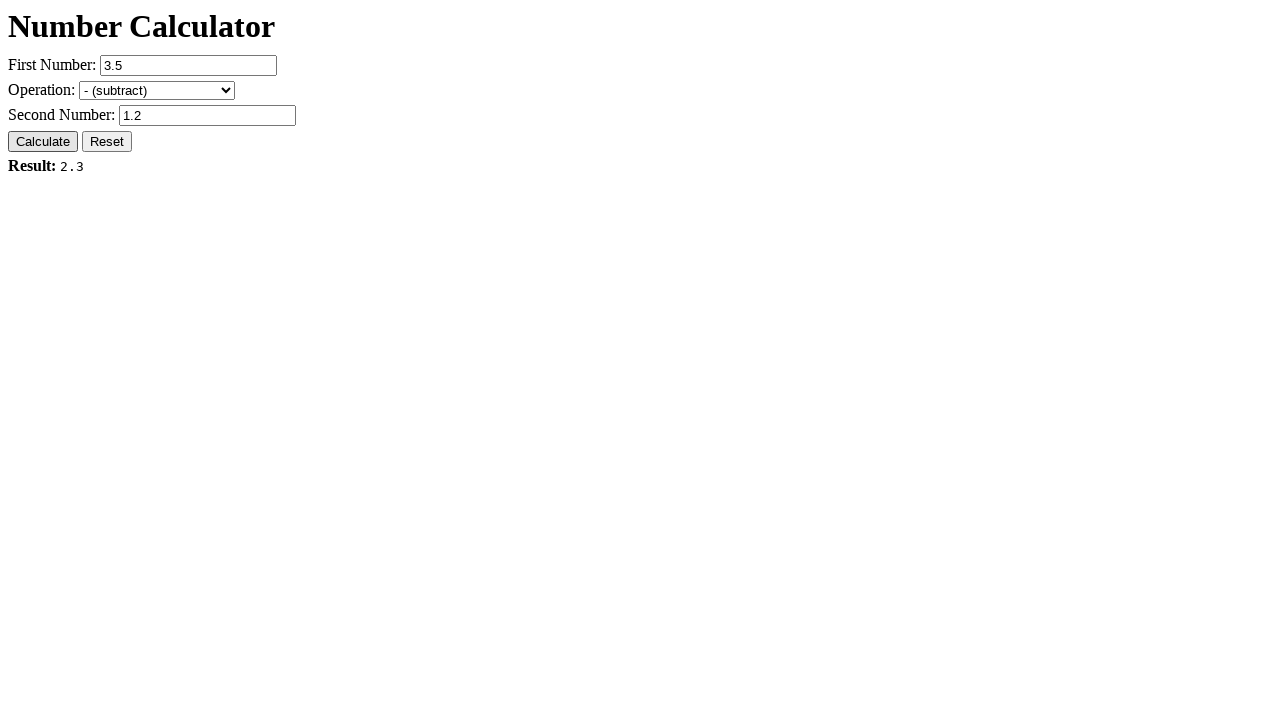

Verified result element appeared
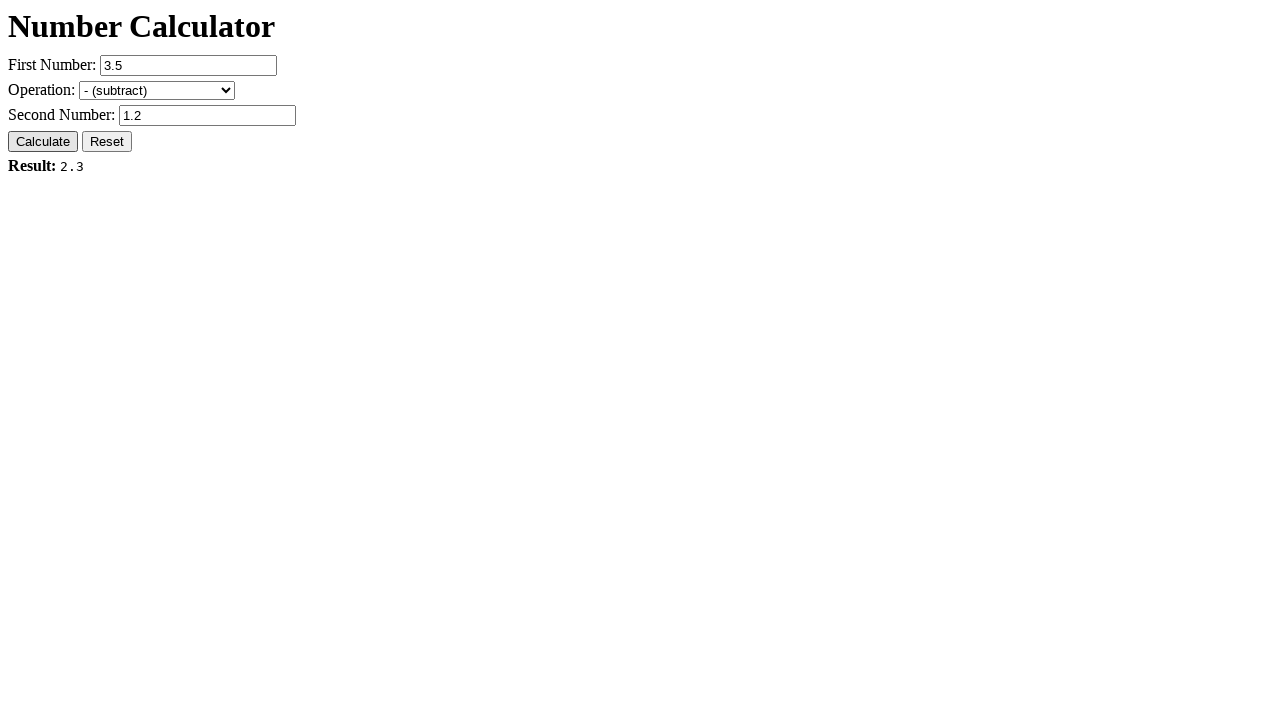

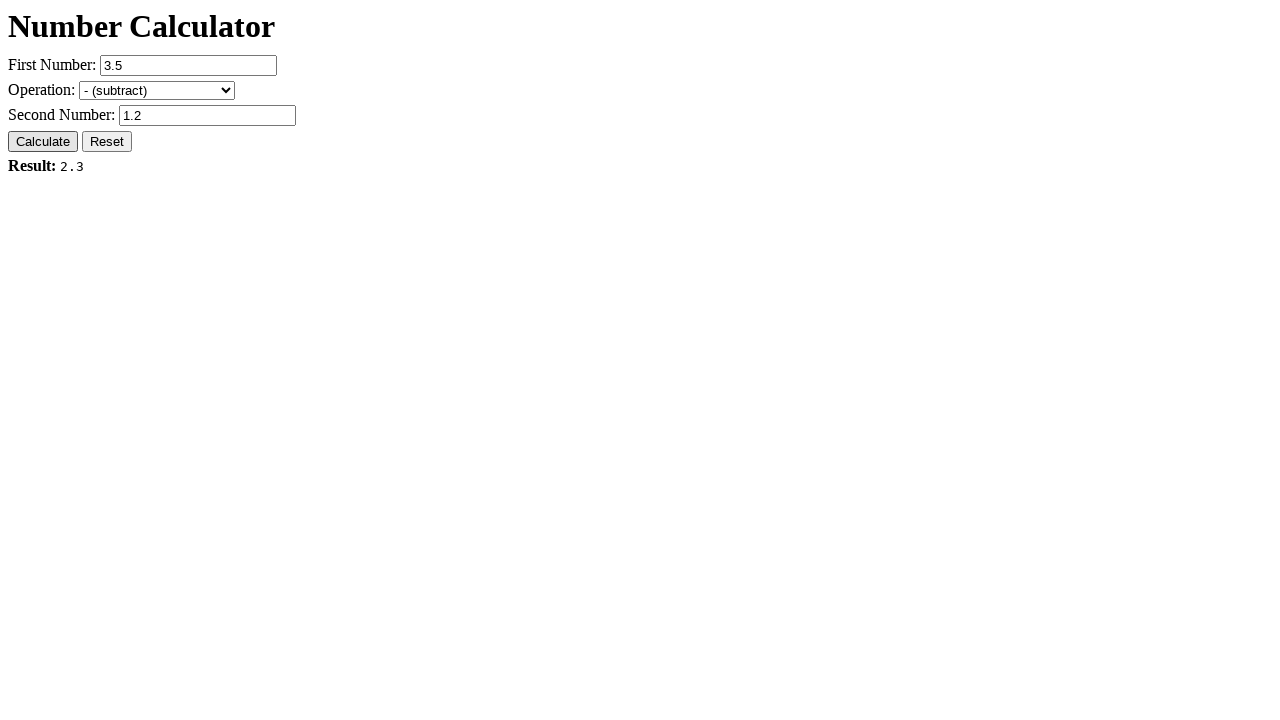